Tests JavaScript confirm dialog handling by navigating to a w3schools demo page, switching to an iframe, clicking a button that triggers a confirm dialog, accepting the alert, and verifying the result text.

Starting URL: https://www.w3schools.com/js/tryit.asp?filename=tryjs_confirm

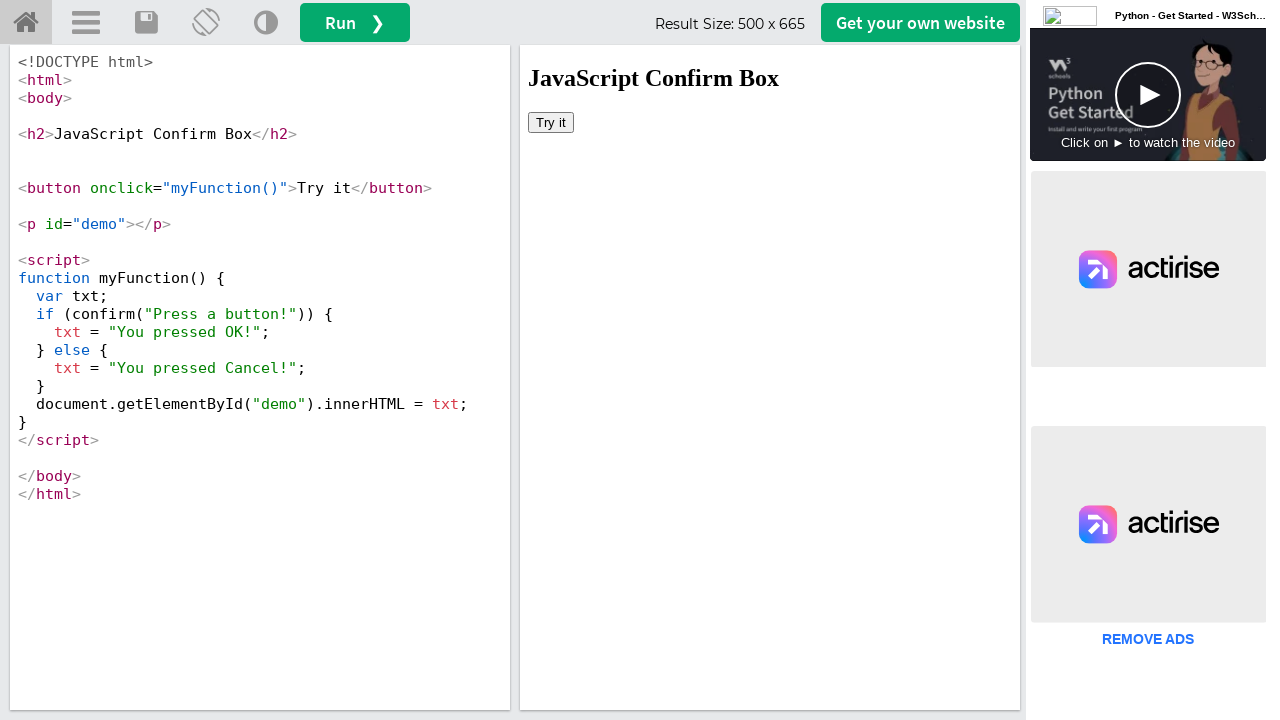

Waited for iframe with id 'iframeResult' to load
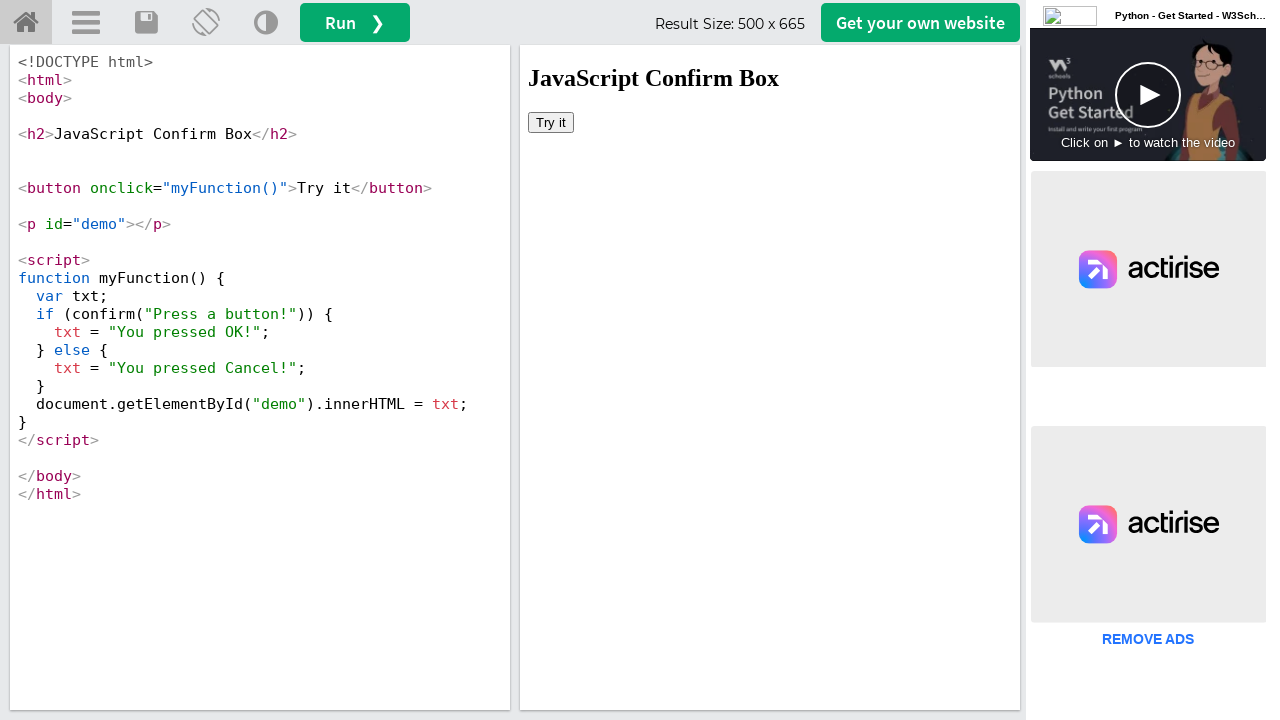

Located the iframe frame
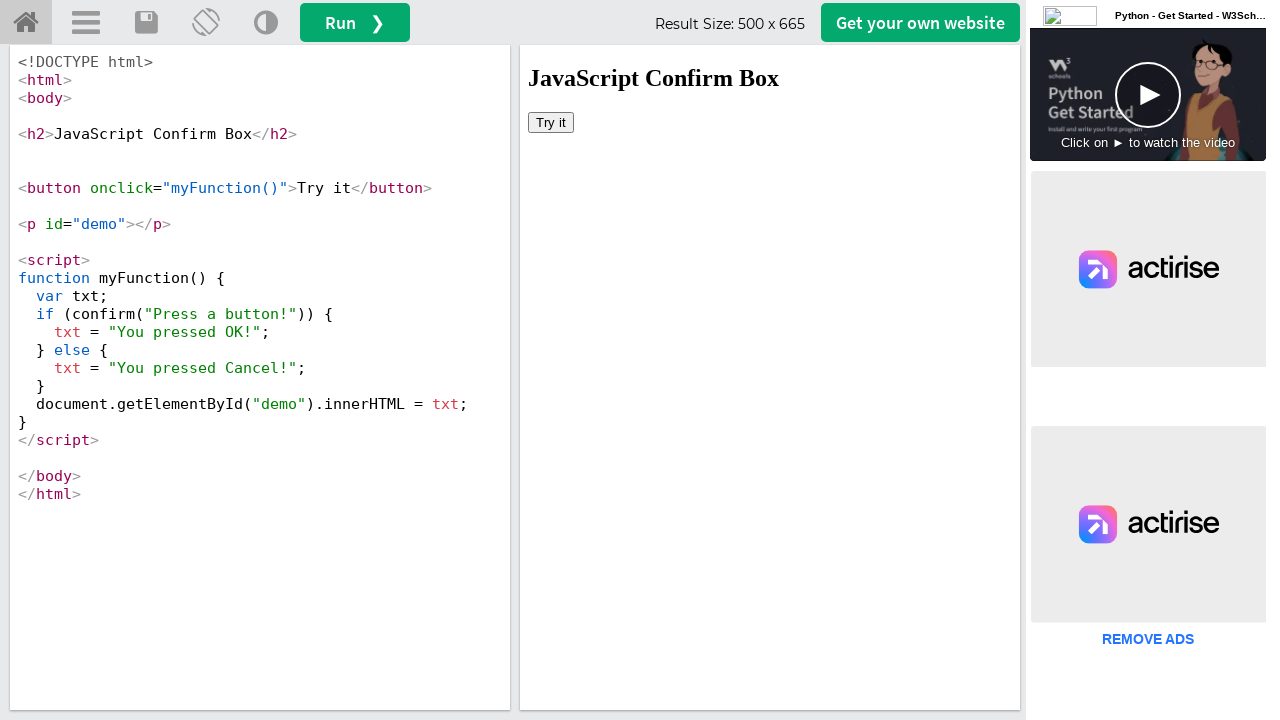

Clicked 'Try it' button to trigger confirm dialog at (551, 122) on #iframeResult >> internal:control=enter-frame >> xpath=//button[text()='Try it']
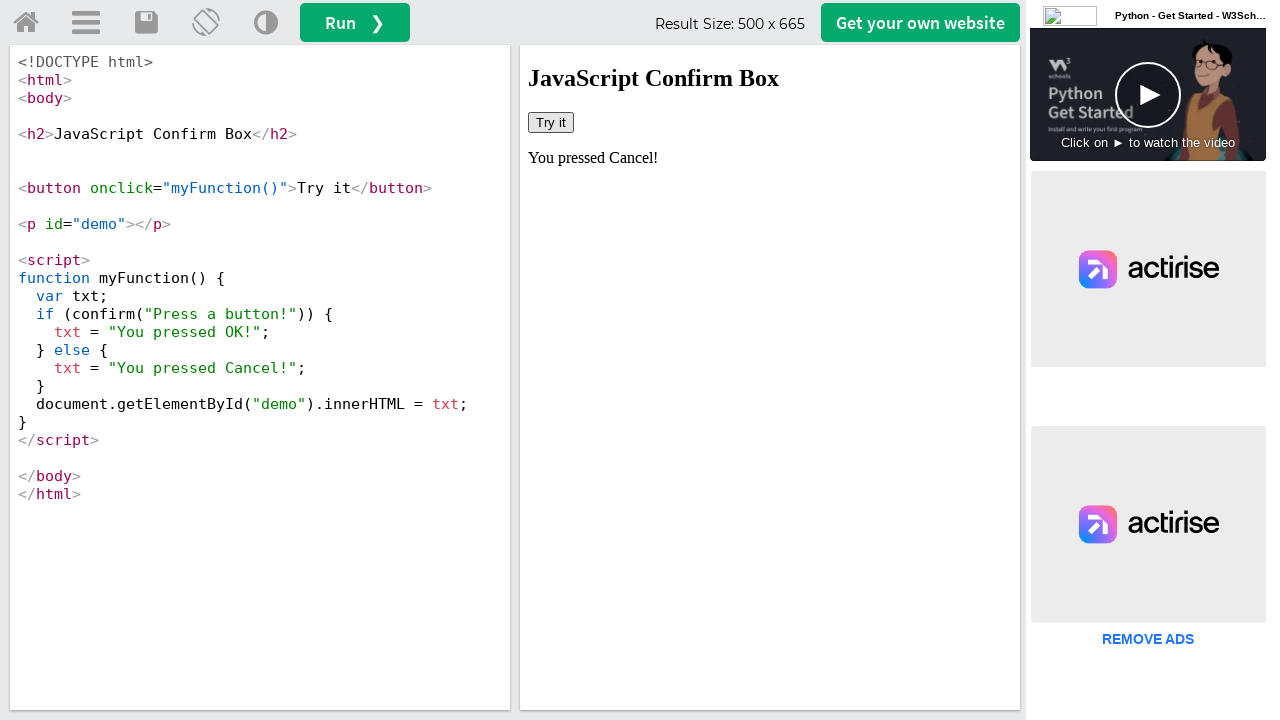

Set up dialog handler to accept confirm dialogs
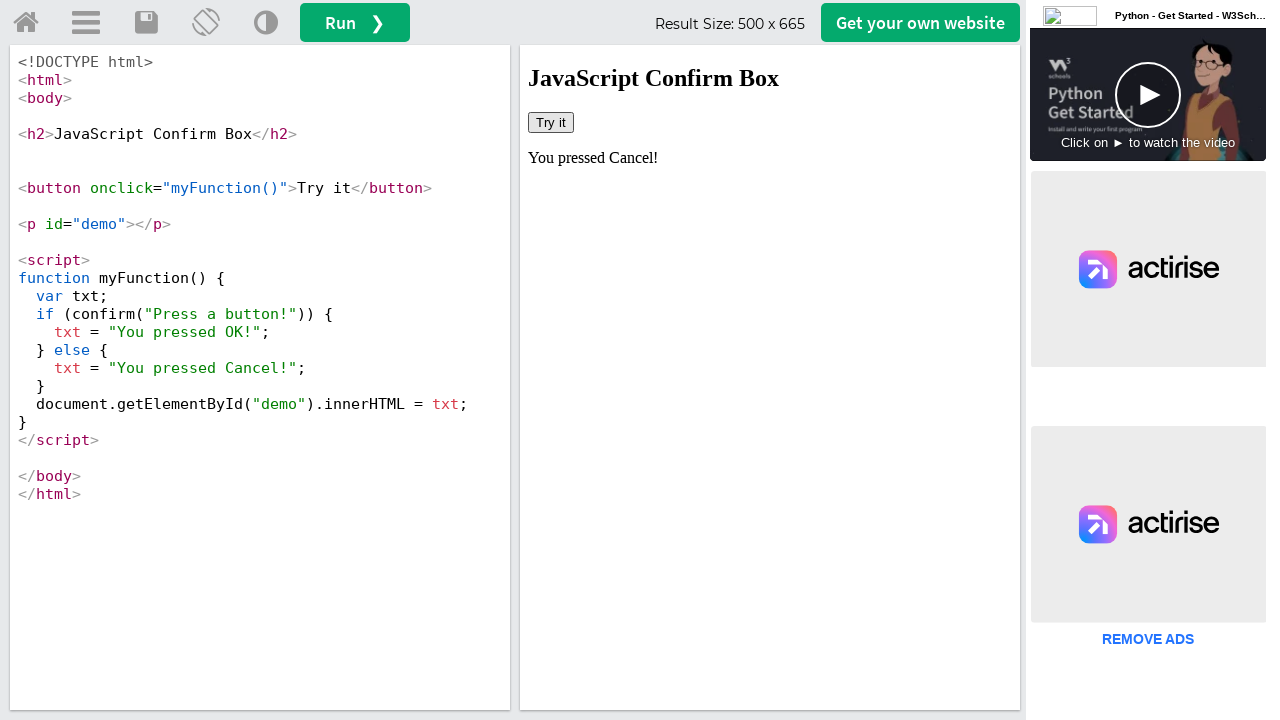

Re-clicked 'Try it' button with dialog handler in place at (551, 122) on #iframeResult >> internal:control=enter-frame >> xpath=//button[text()='Try it']
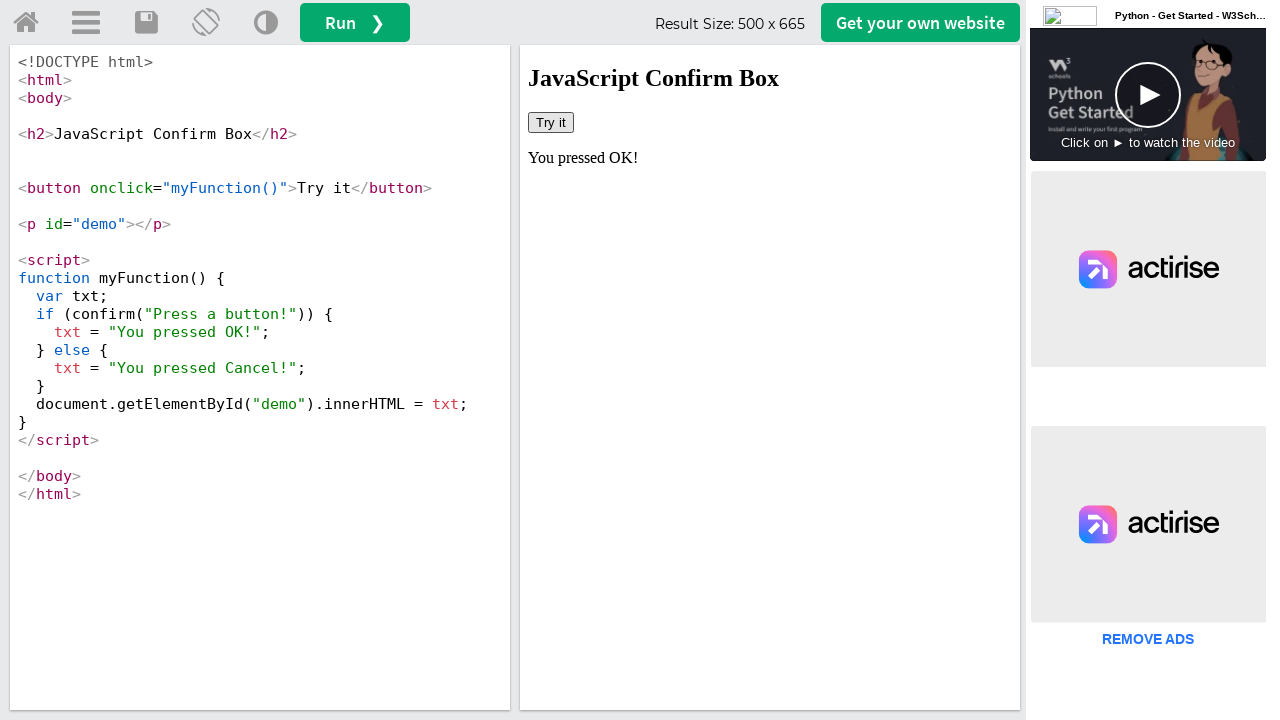

Result text in #demo element appeared after accepting confirm dialog
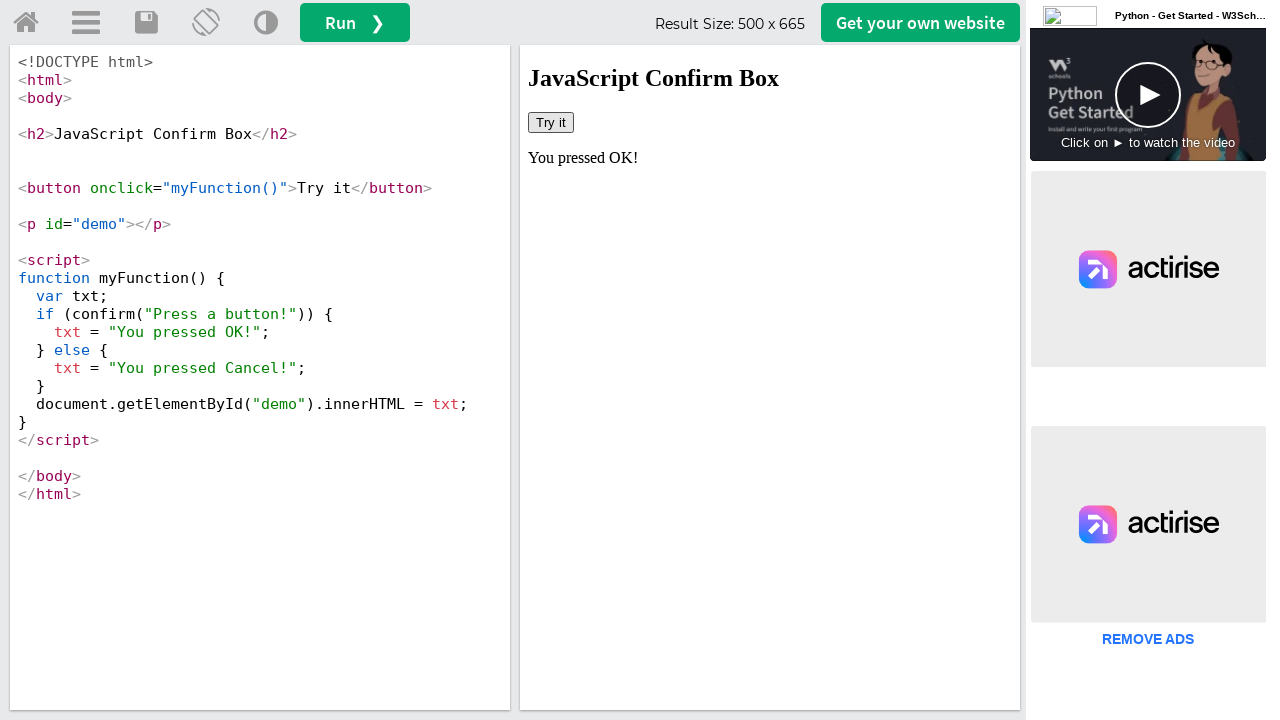

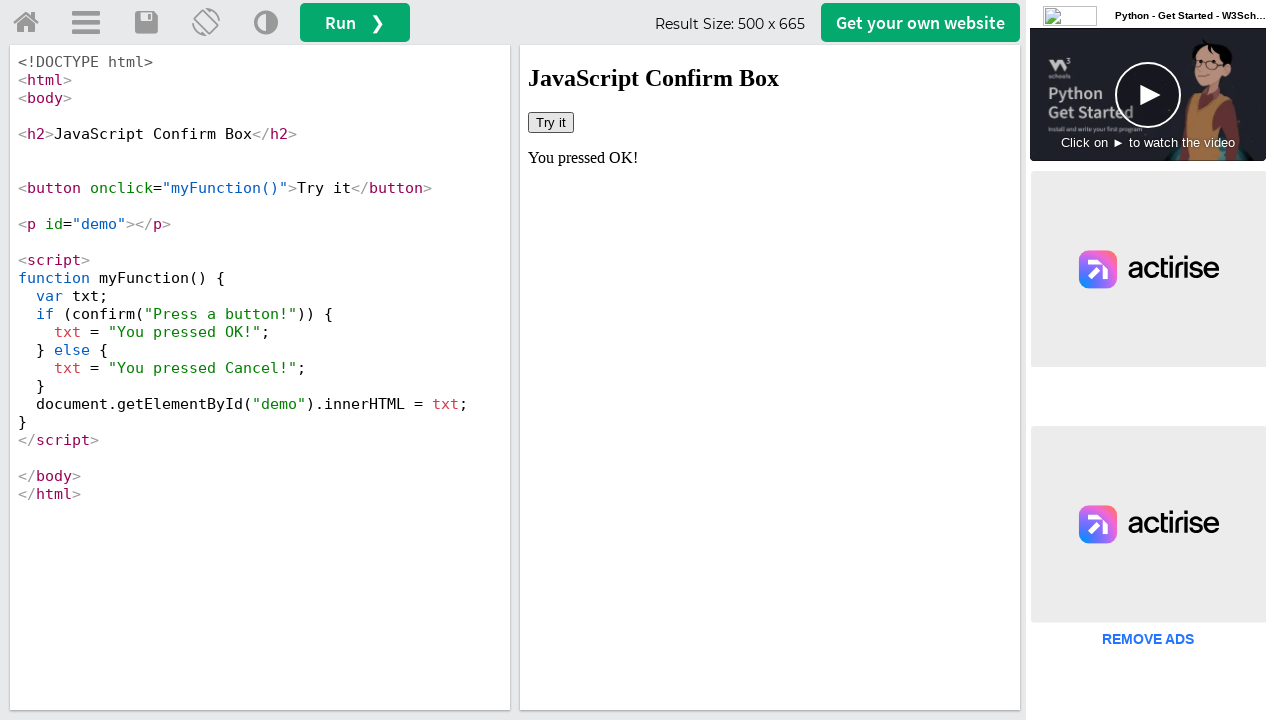